Tests clicking a blue button (with class btn-primary) on a UI testing playground and accepting the resulting alert dialog. The action is repeated 3 times to verify consistent behavior.

Starting URL: http://uitestingplayground.com/classattr

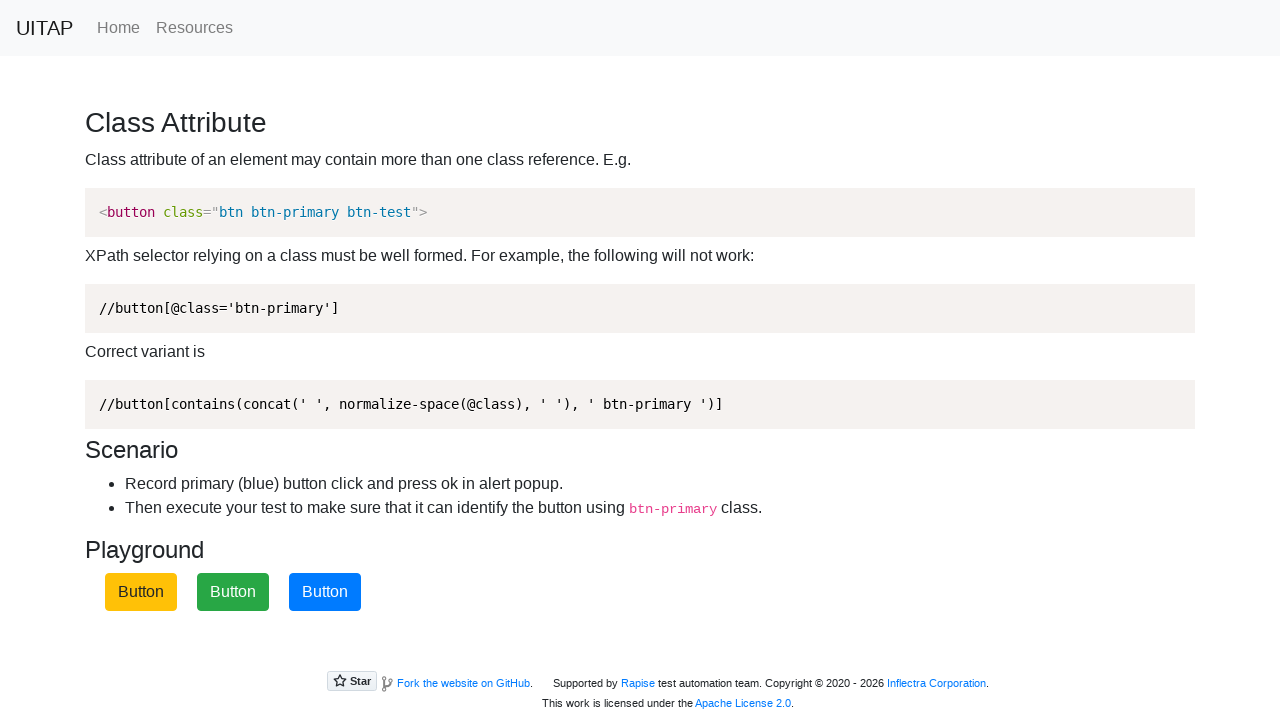

Clicked blue button with btn-primary class at (325, 592) on .btn-primary
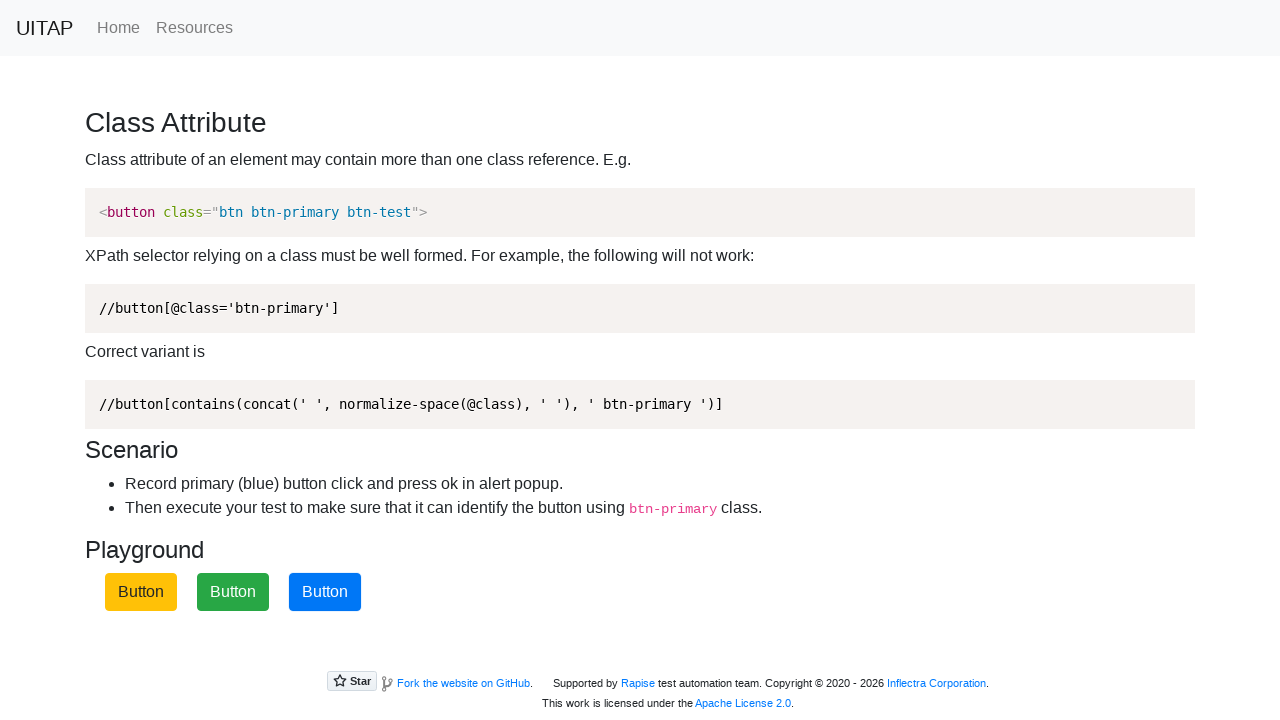

Set up dialog handler to accept alert
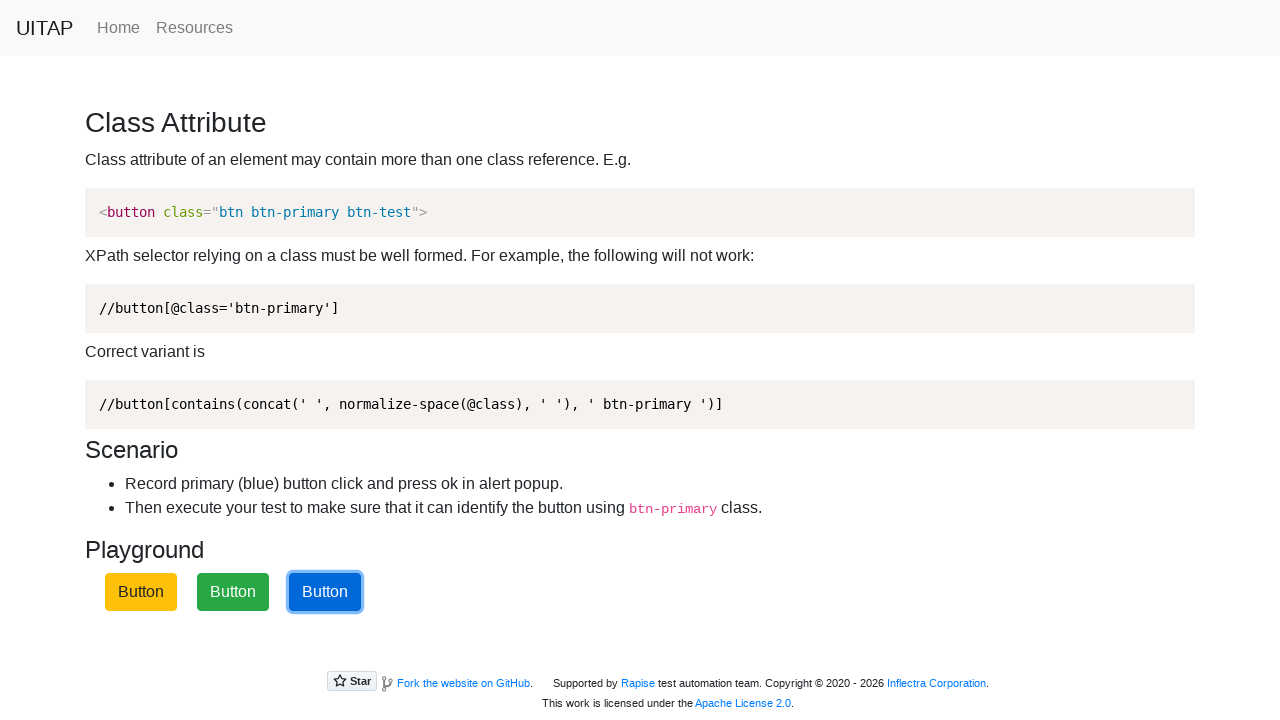

Navigated back to UI testing playground page
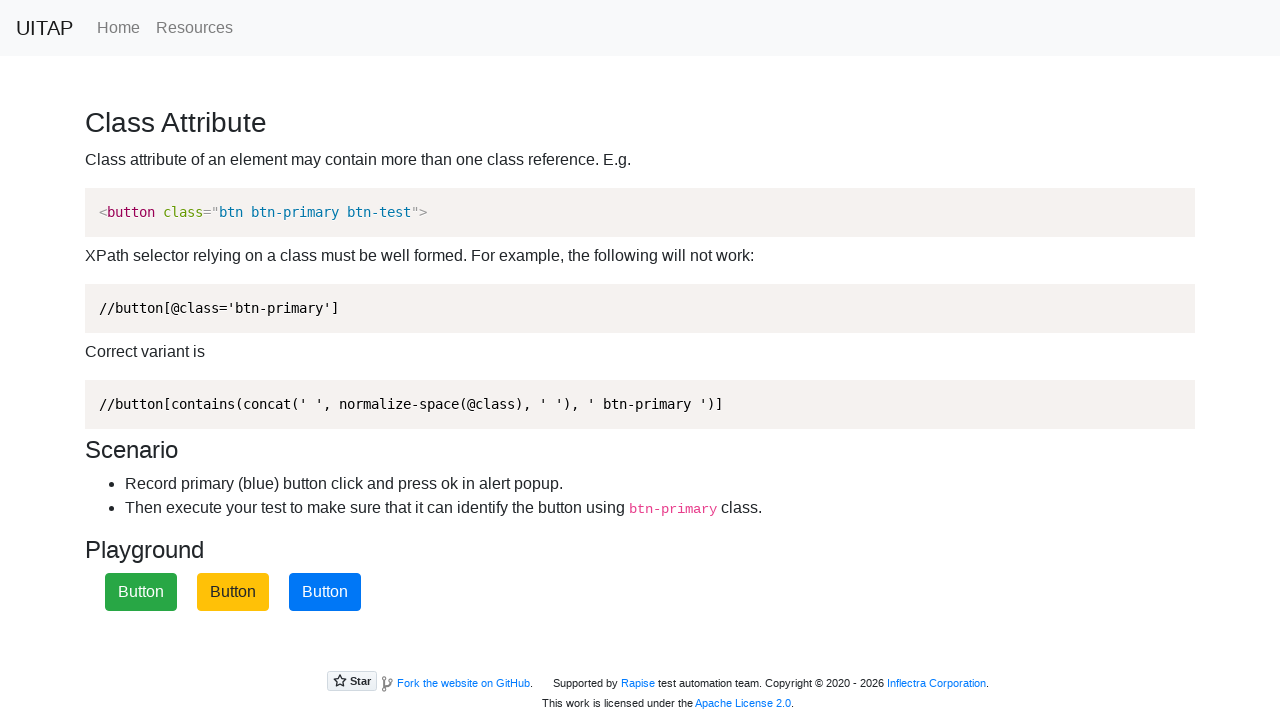

Clicked blue button with btn-primary class at (325, 592) on .btn-primary
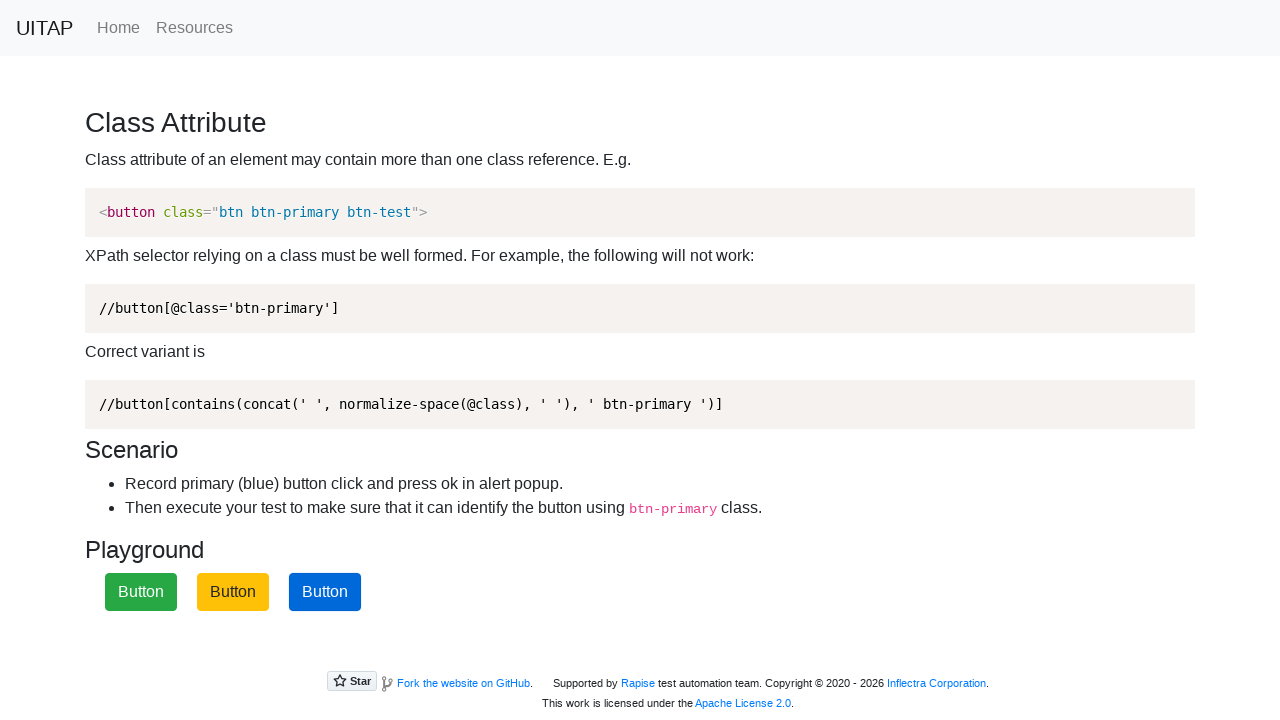

Set up dialog handler to accept alert
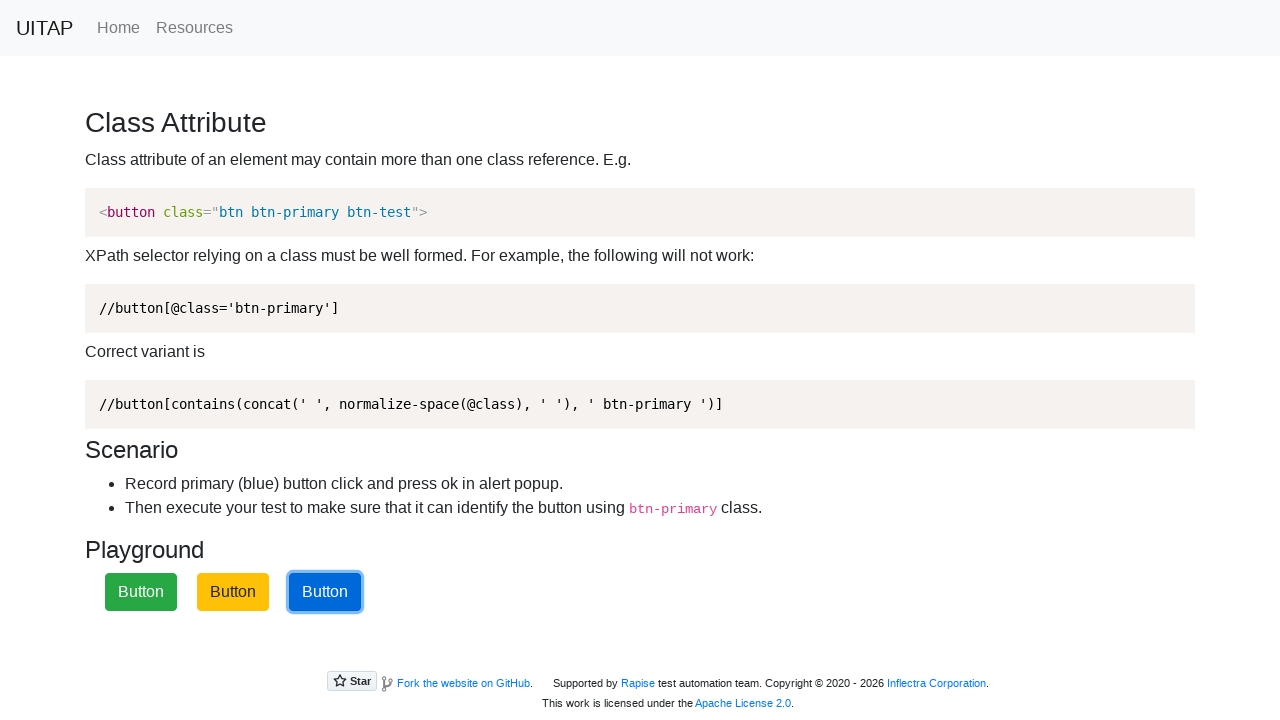

Navigated back to UI testing playground page
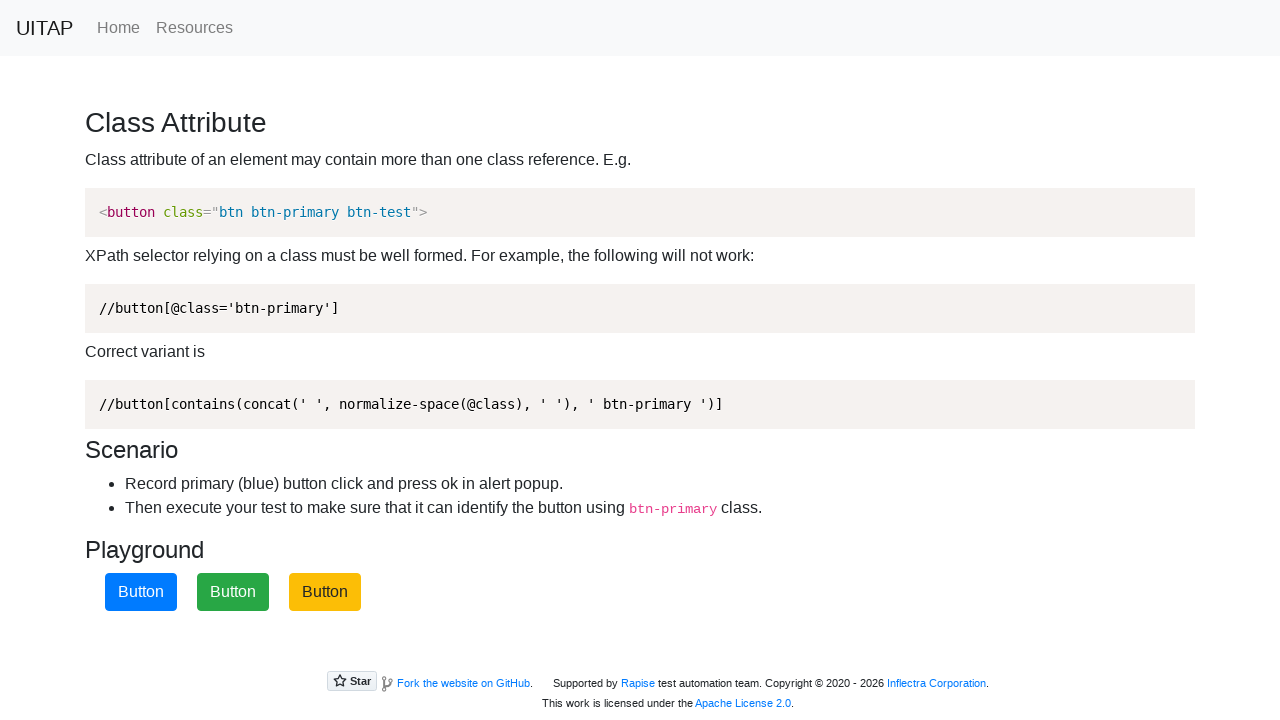

Clicked blue button with btn-primary class at (141, 592) on .btn-primary
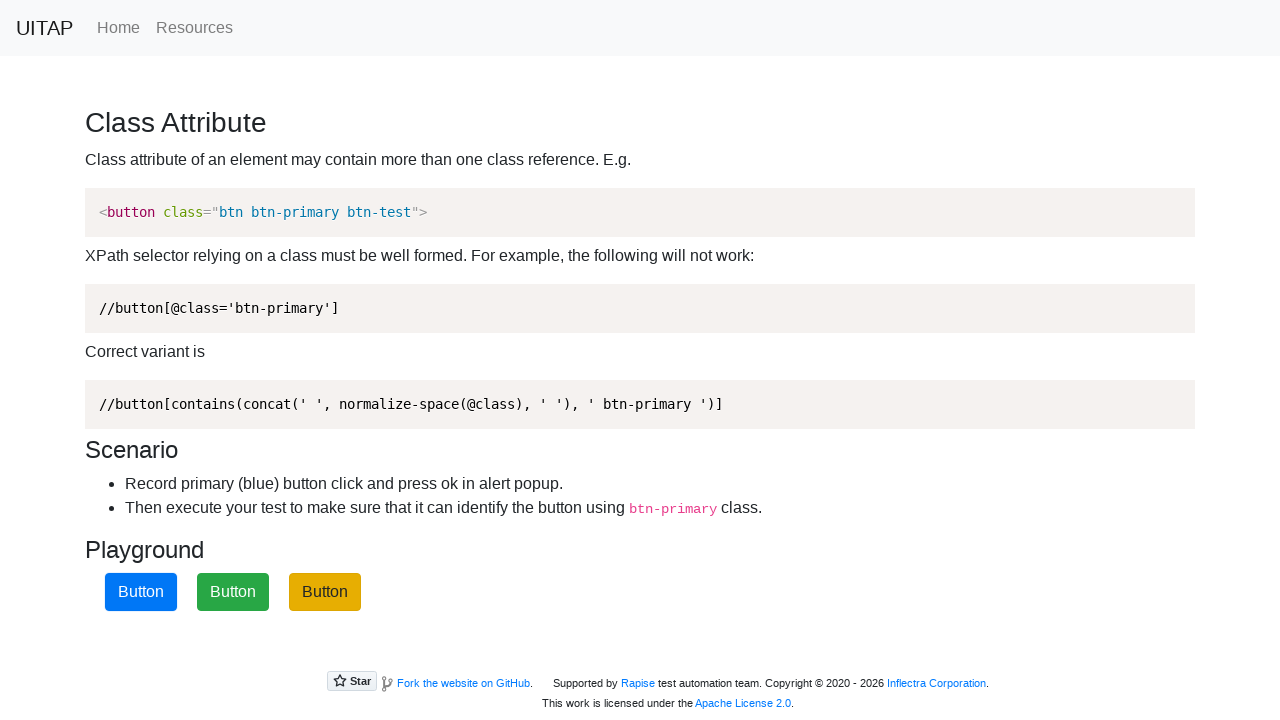

Set up dialog handler to accept alert
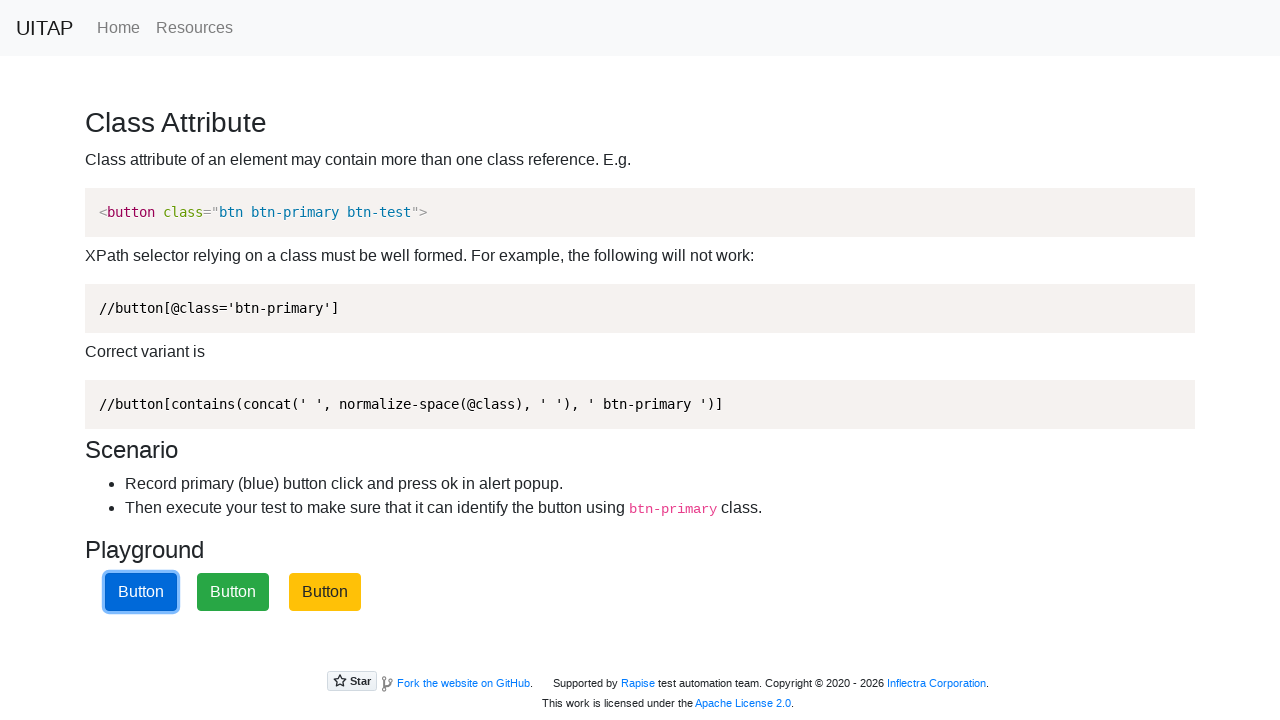

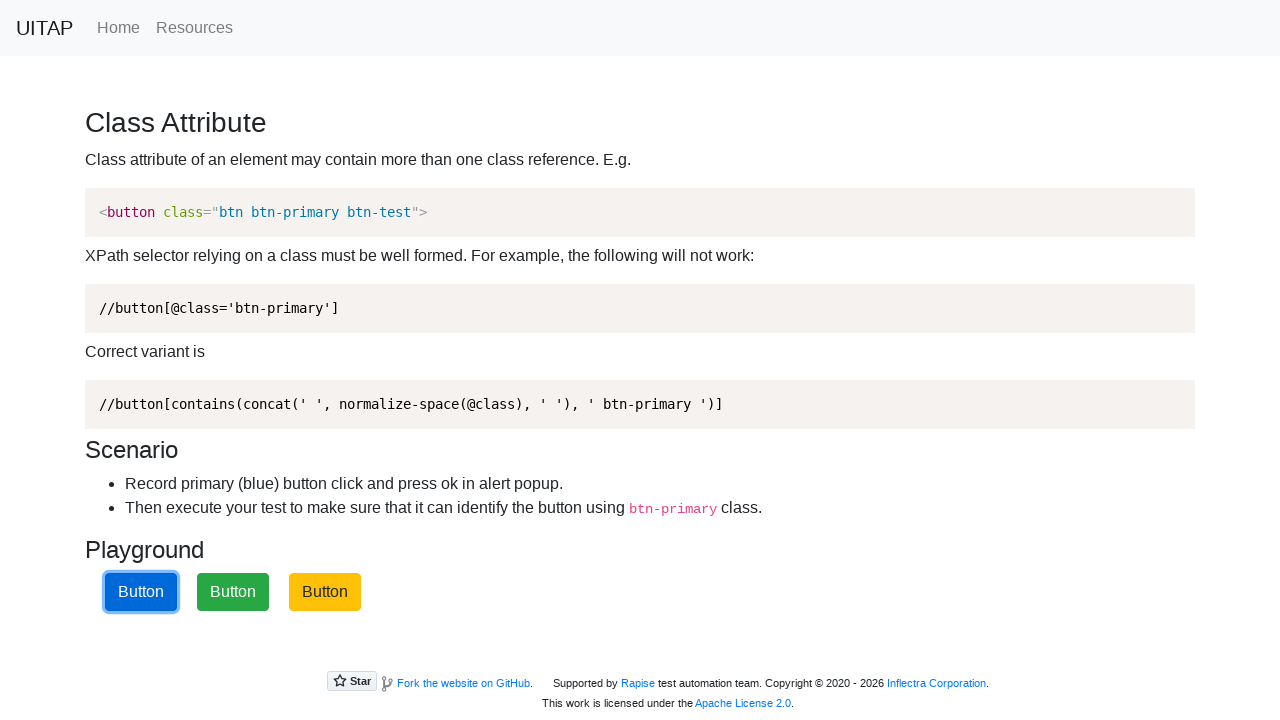